Tests that a 7-character password with an asterisk is validated as valid

Starting URL: https://testpages.eviltester.com/styled/apps/7charval/simple7charvalidation.html

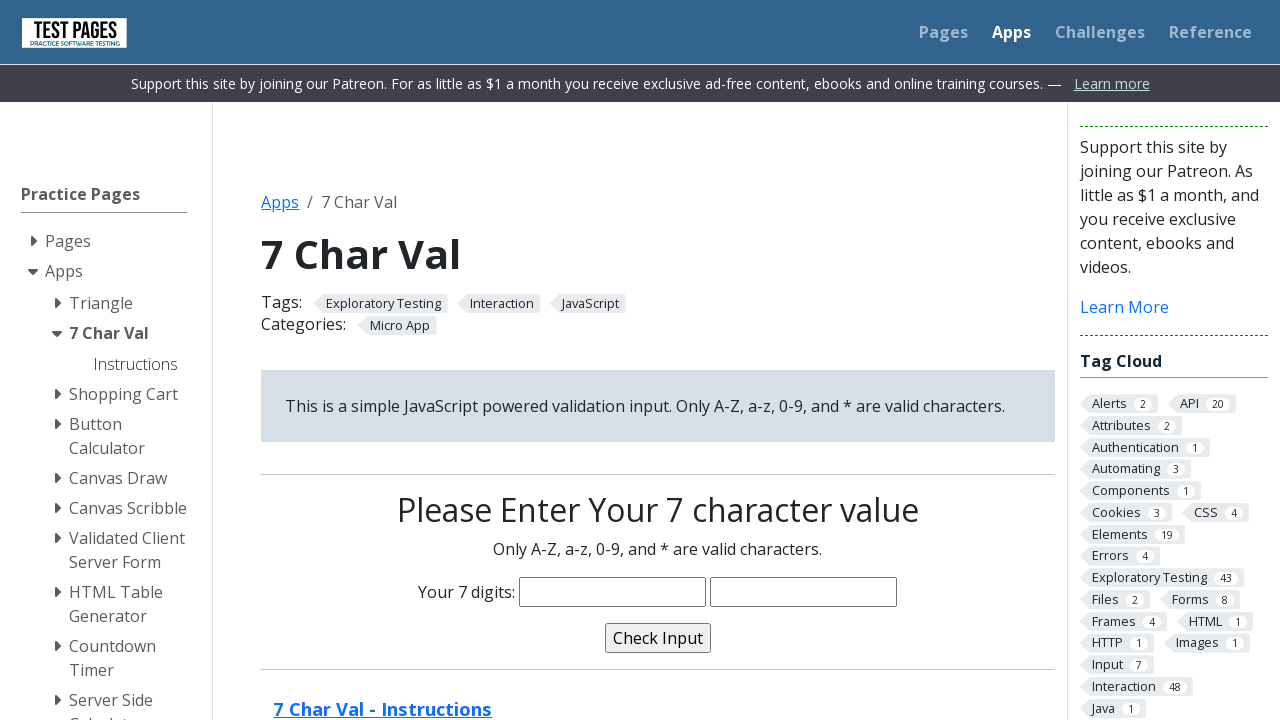

Filled characters field with 7-character password 'idohad*' containing an asterisk on input[name='characters']
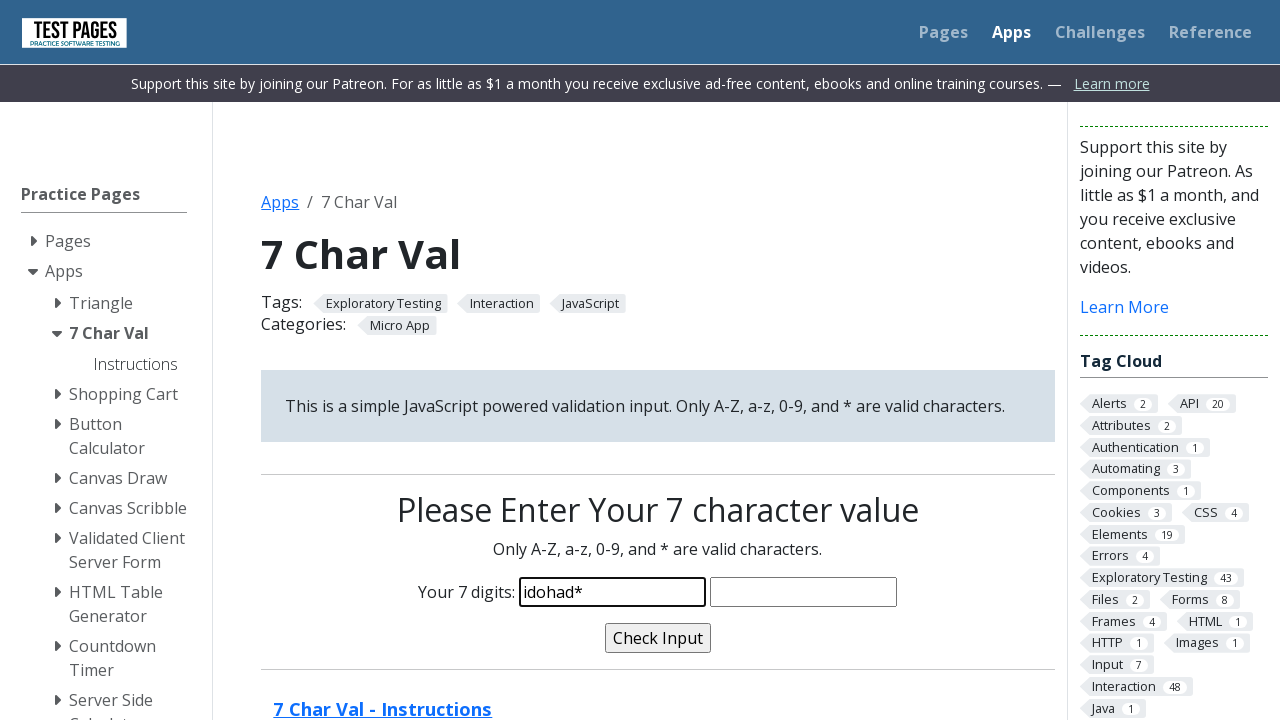

Clicked the validate button at (658, 638) on input[name='validate']
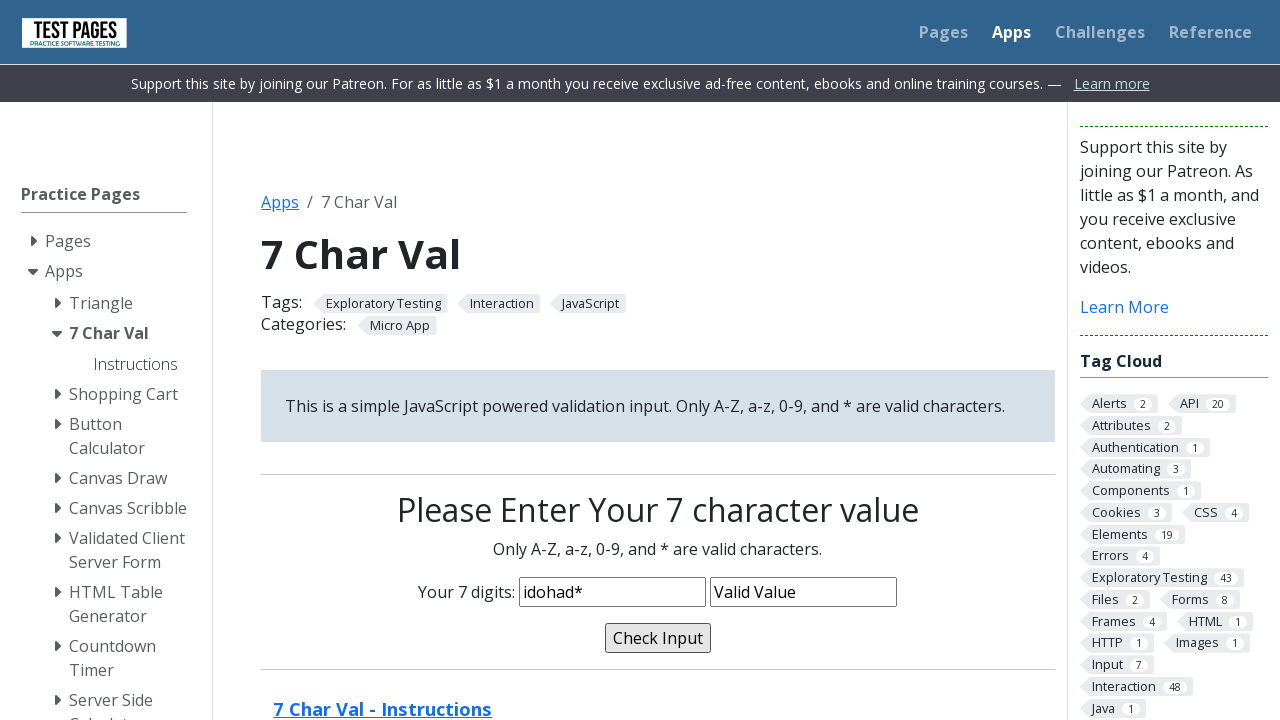

Validation message confirmed as 'Valid Value' - password with asterisk is valid
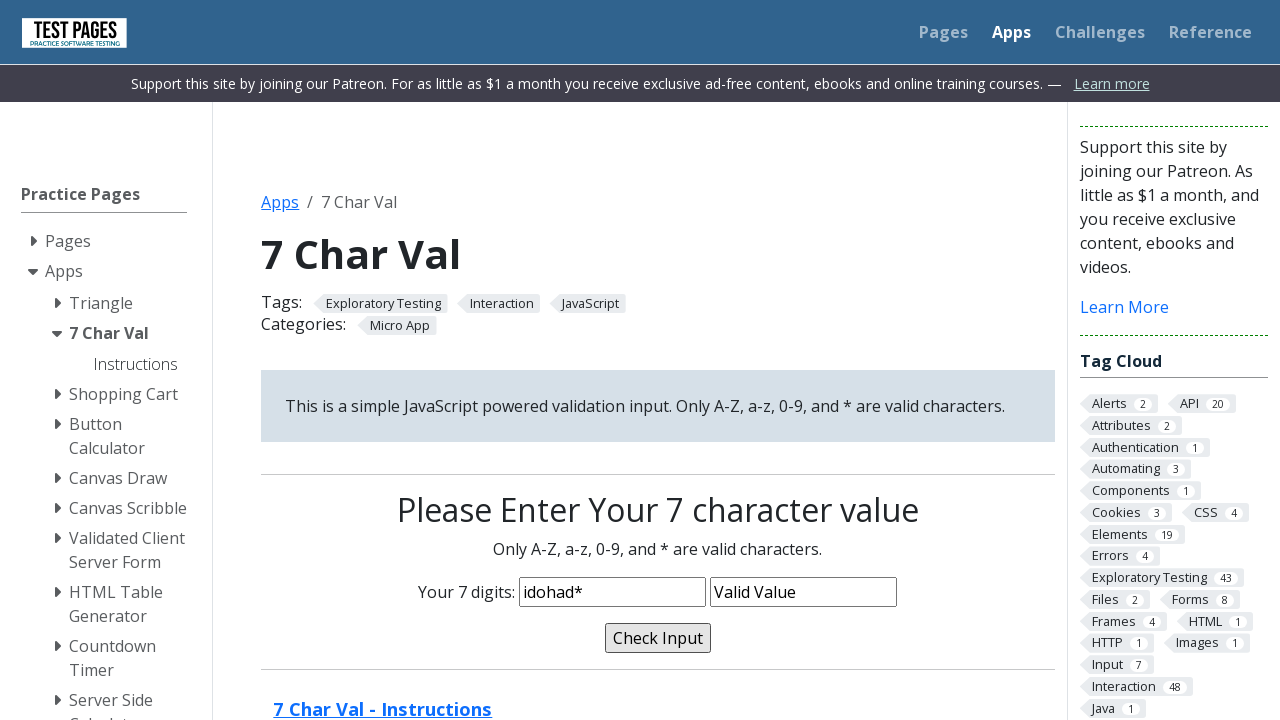

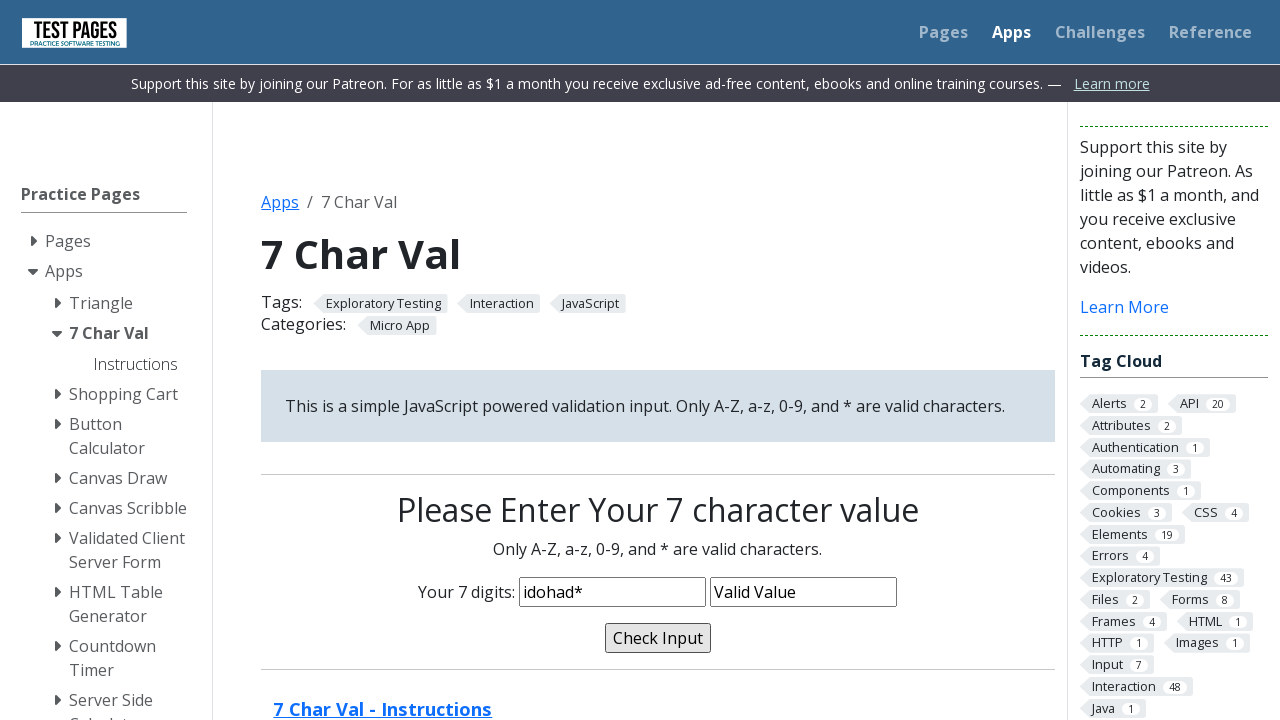